Tests dropdown selection functionality by selecting different color options using various methods (by value, index, and visible text)

Starting URL: https://demoqa.com/select-menu

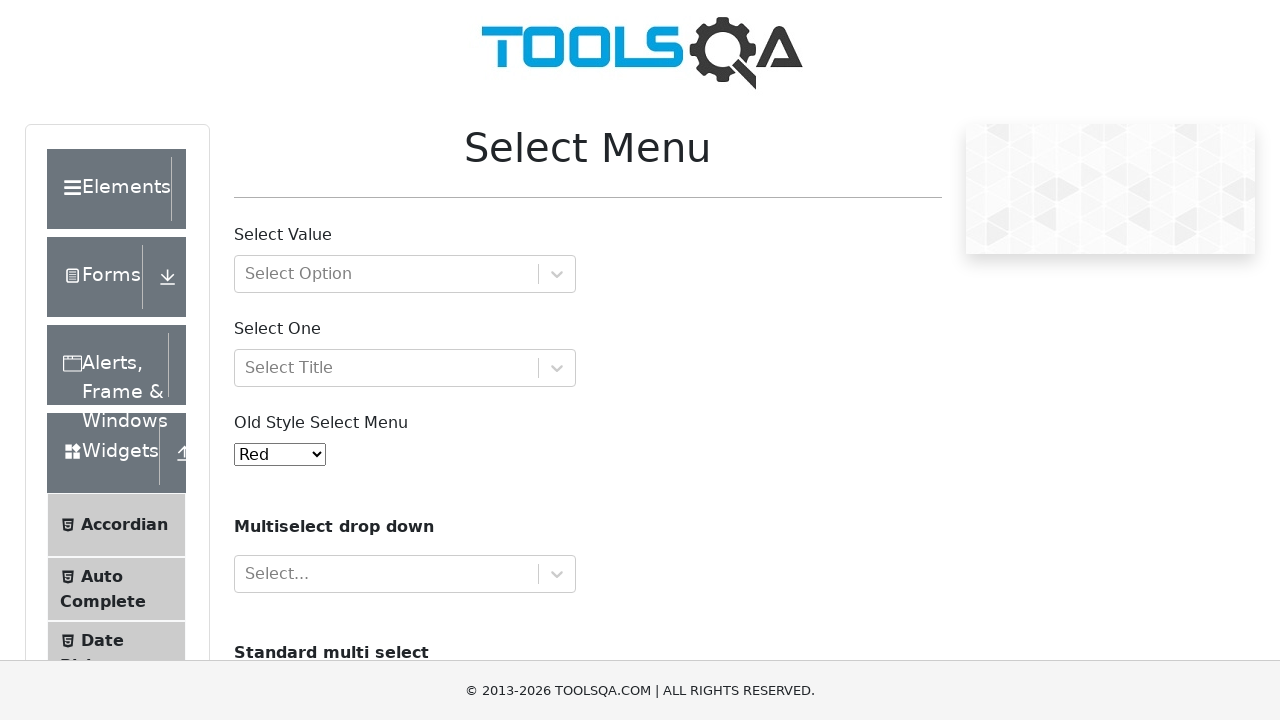

Located the color select dropdown element
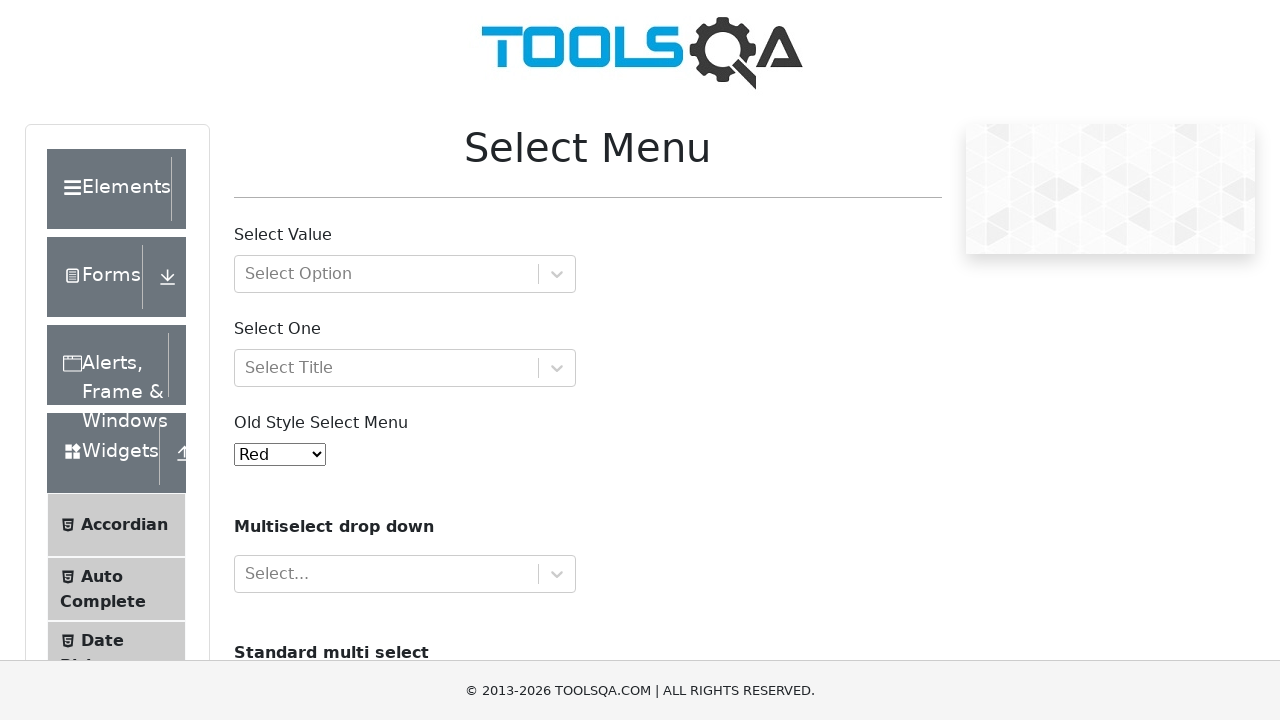

Selected color option by value '5' on select#oldSelectMenu
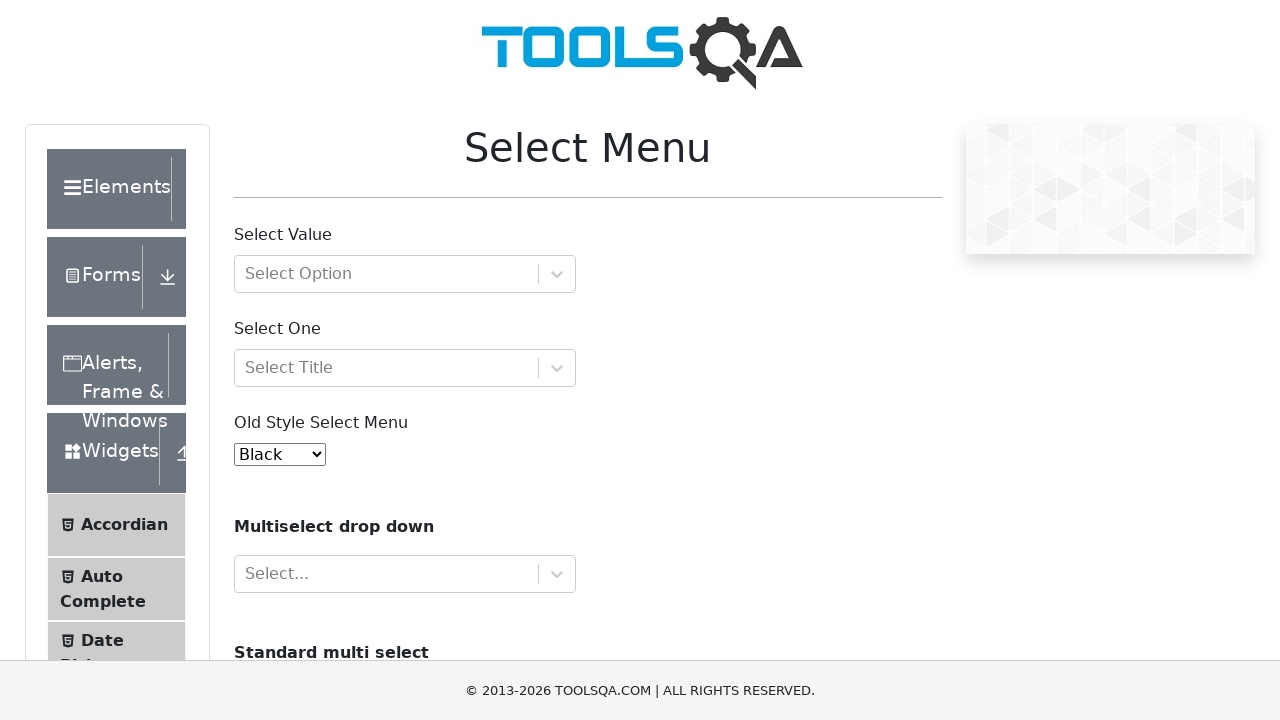

Selected color option by index 5 on select#oldSelectMenu
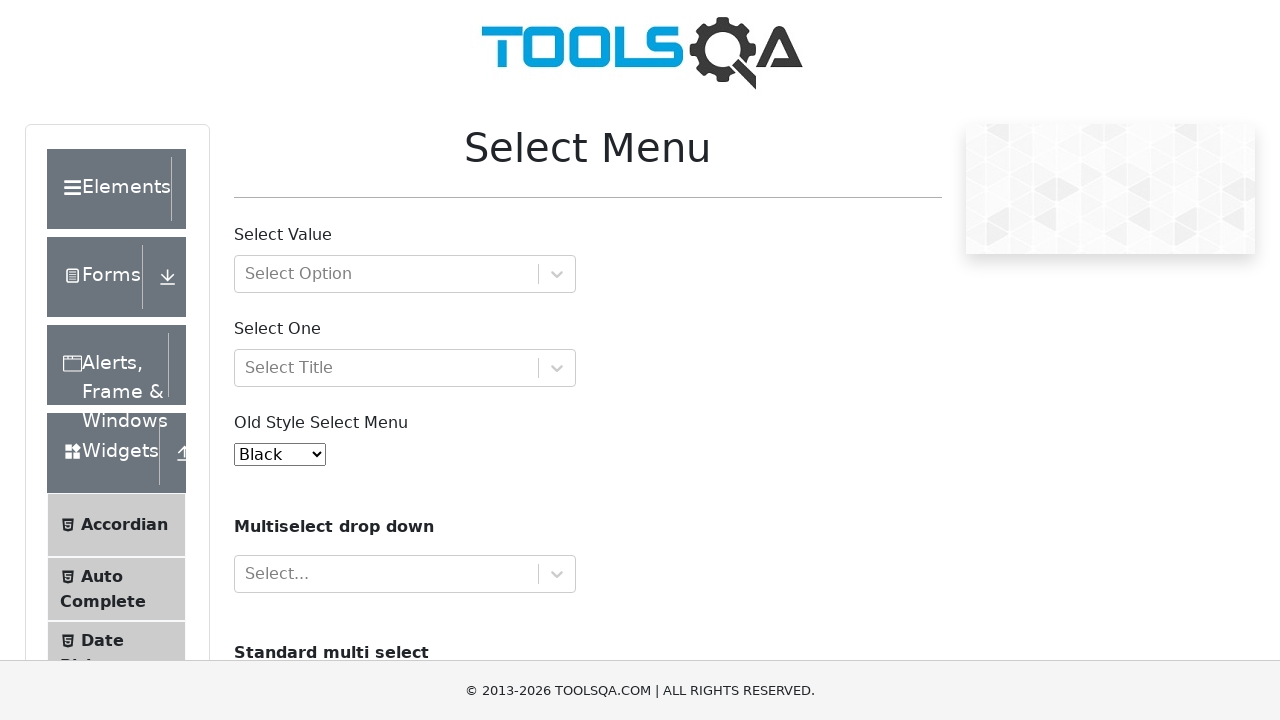

Selected color option 'Black' by visible text on select#oldSelectMenu
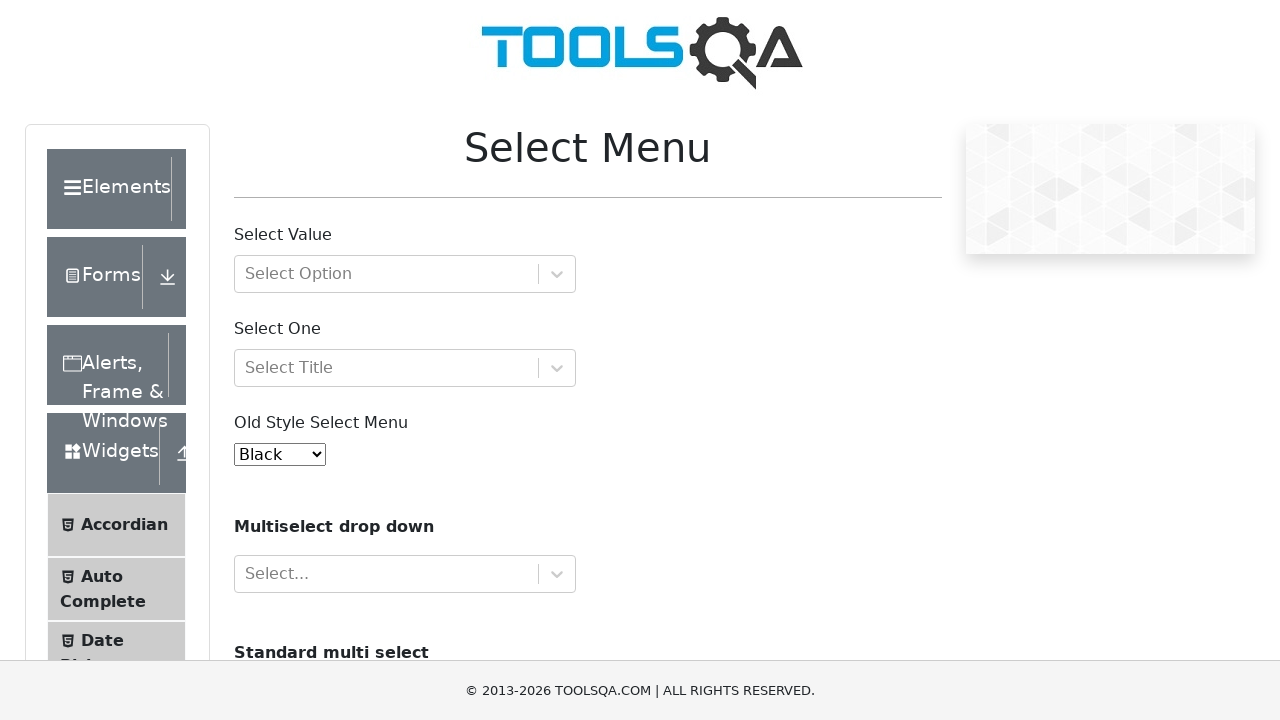

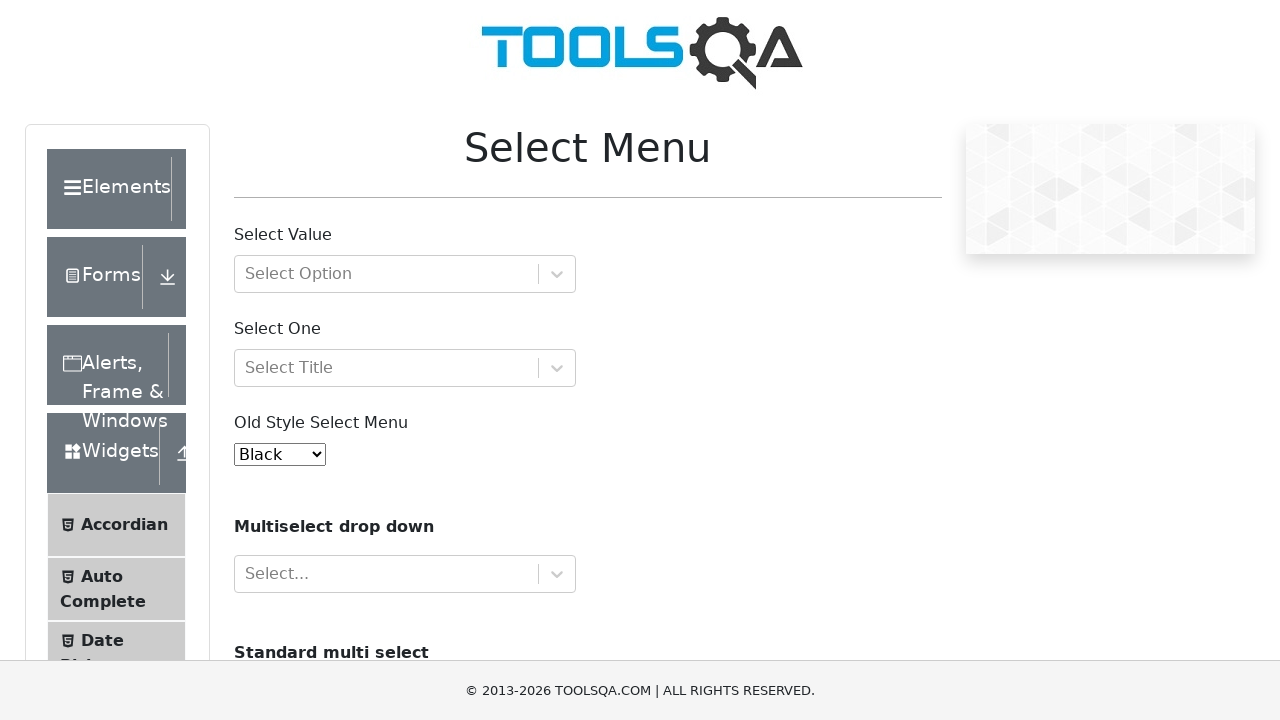